Tests contact form with a name longer than 10 characters to verify validation behavior.

Starting URL: https://www.demoblaze.com/index.html

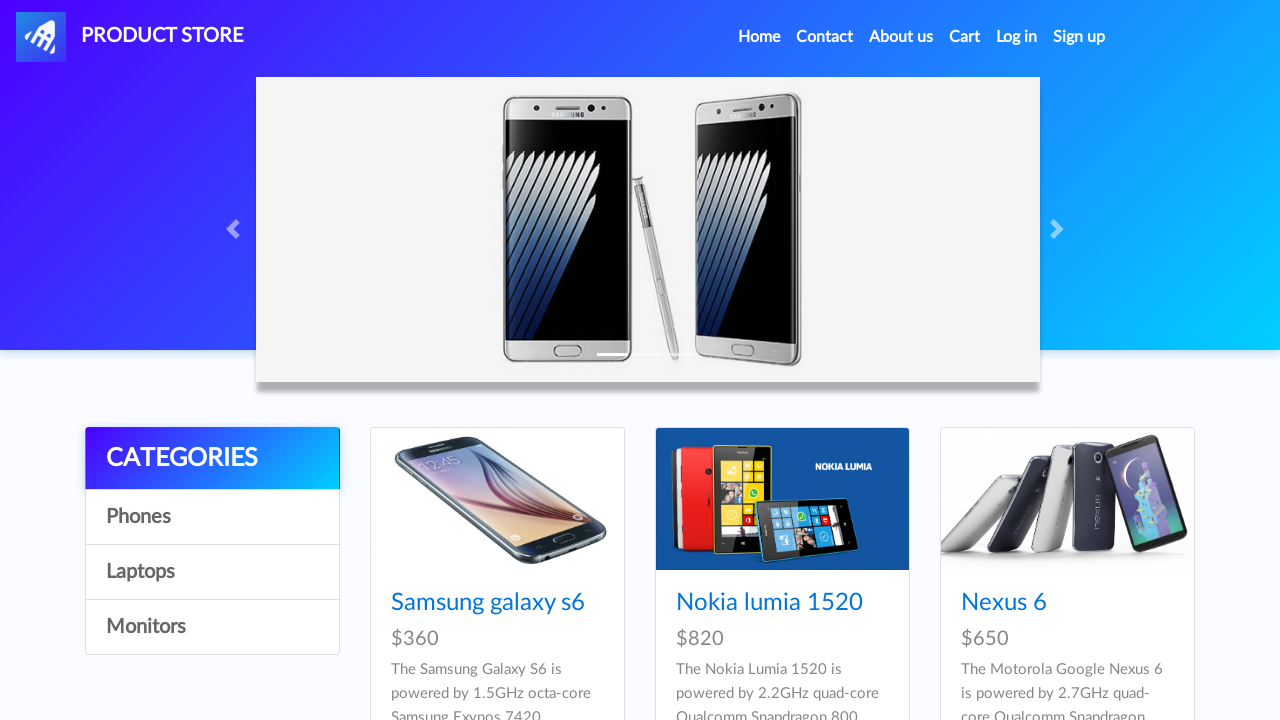

Clicked the Contact link to open the modal at (825, 37) on a[data-target='#exampleModal']
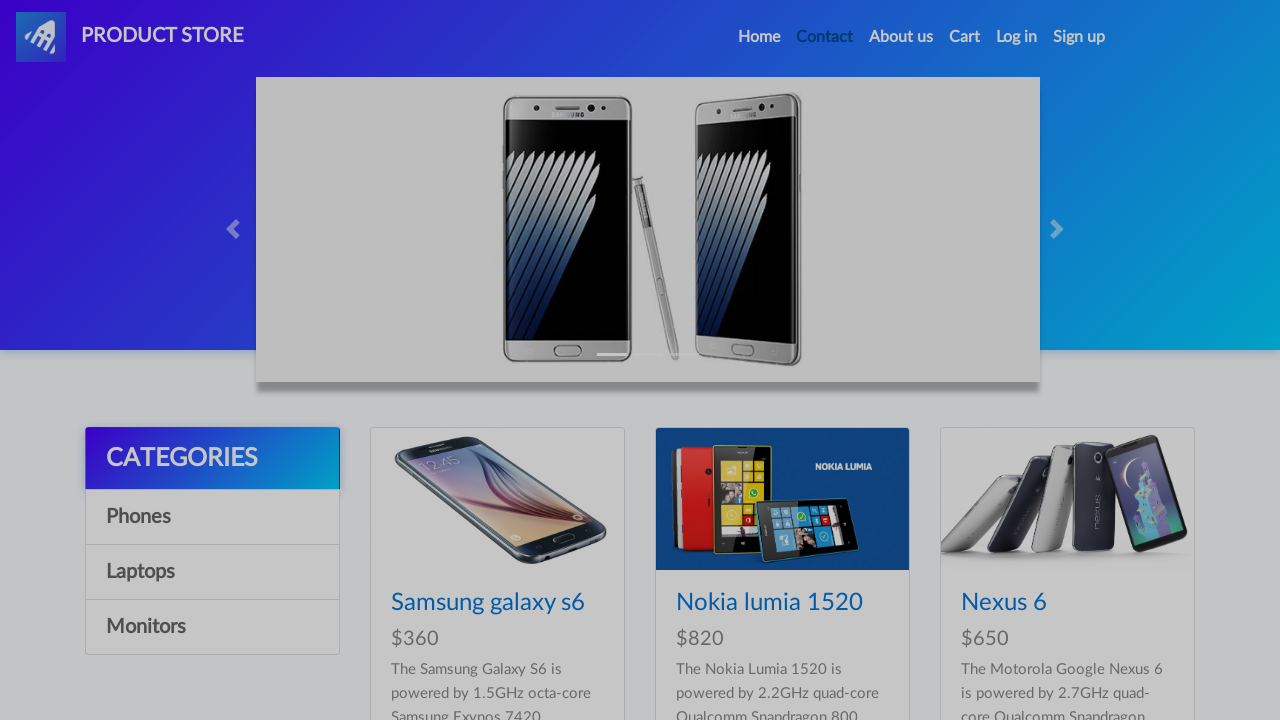

Contact modal loaded and is visible
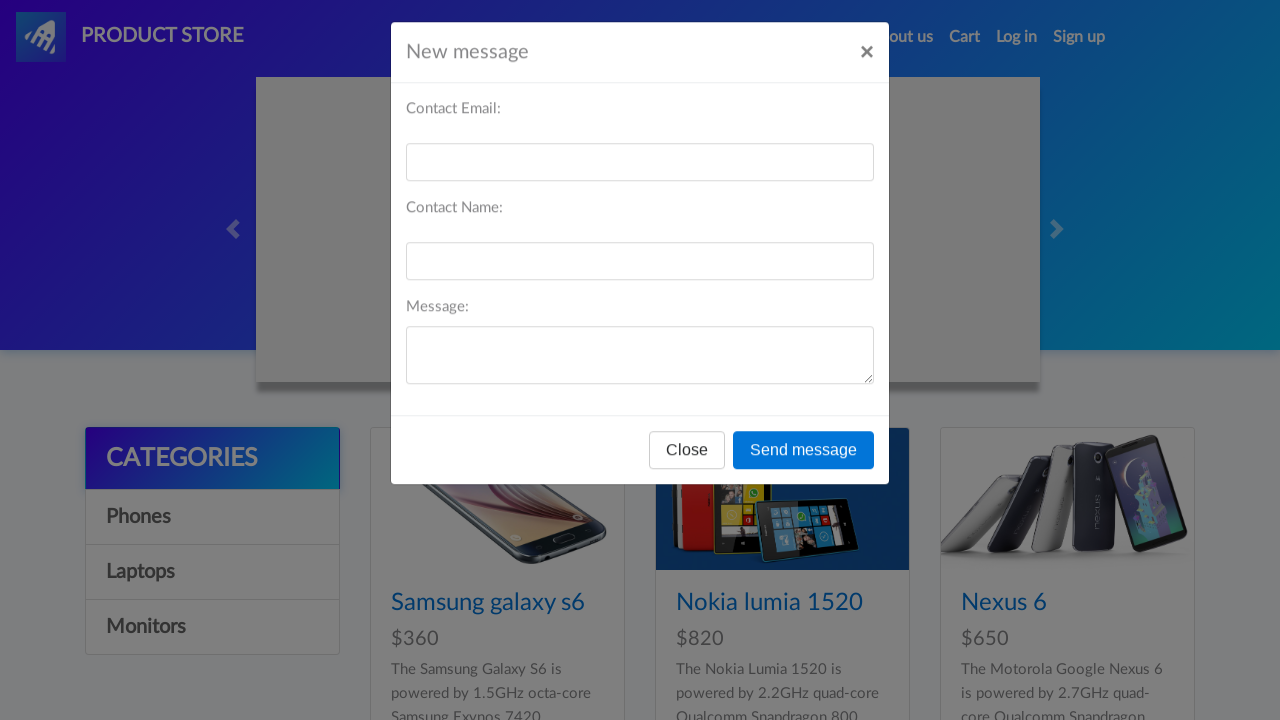

Filled contact email field with 'Jhon237@gmail.com' on #recipient-email
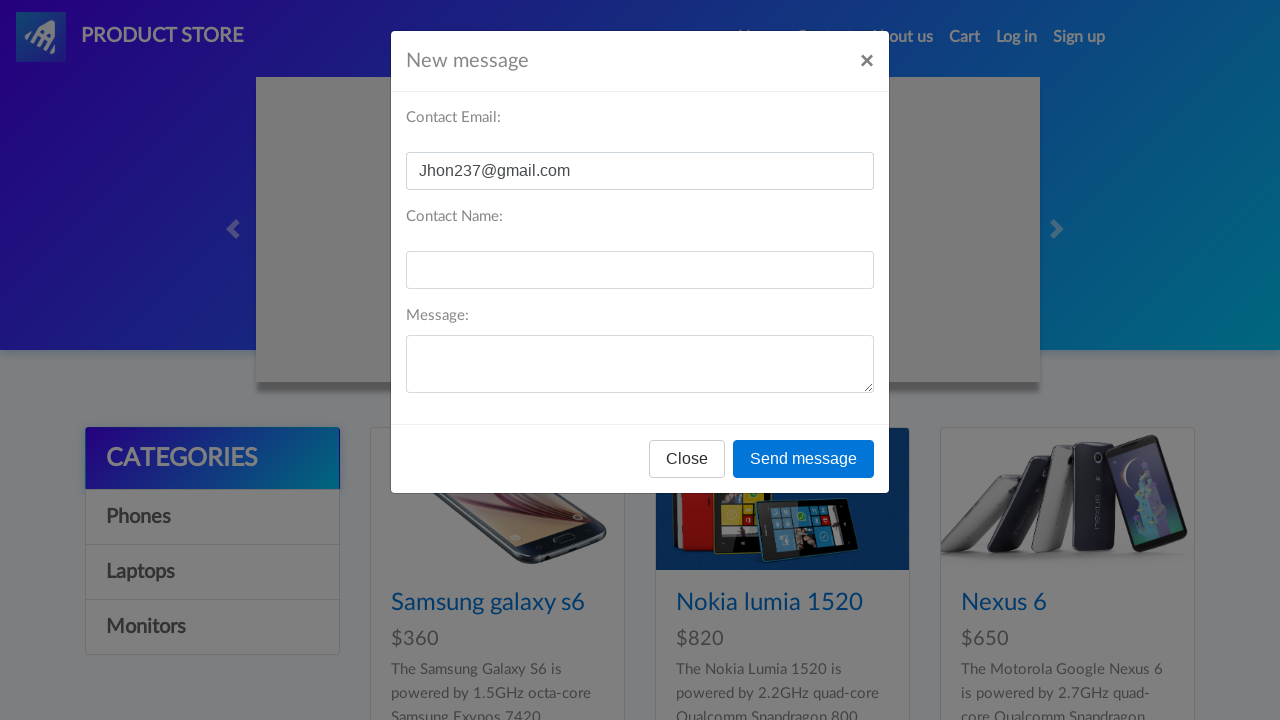

Filled contact name field with 'asdasdasdasd' (12 characters, exceeding 10 character limit) on #recipient-name
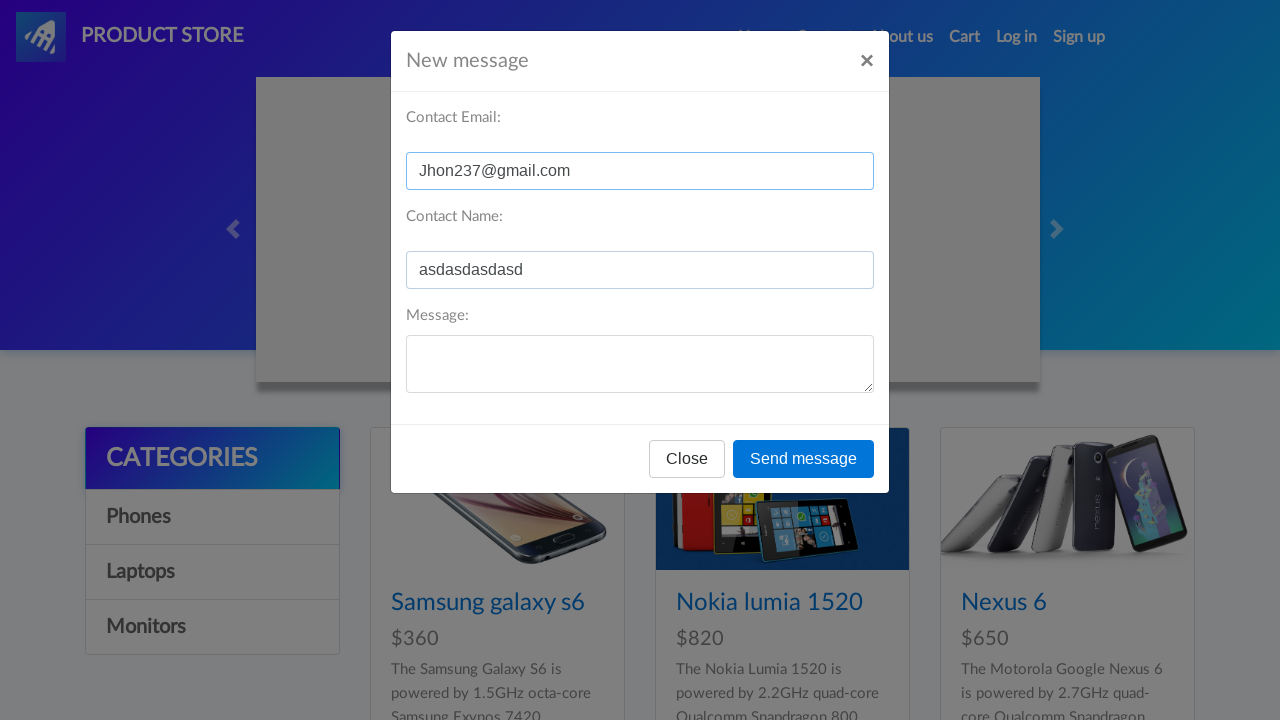

Filled message field with 'Hello everyone! \nYou have to many bugs' on #message-text
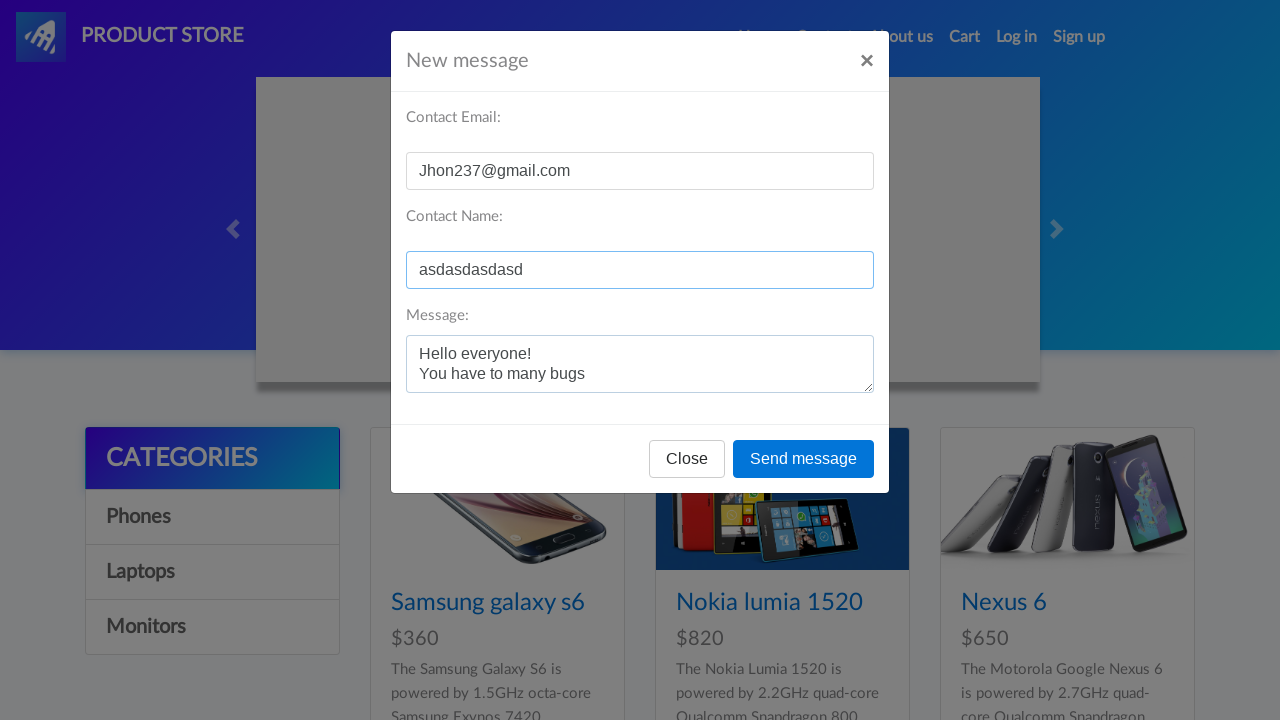

Clicked send message button to submit form at (804, 459) on button[onclick='send()']
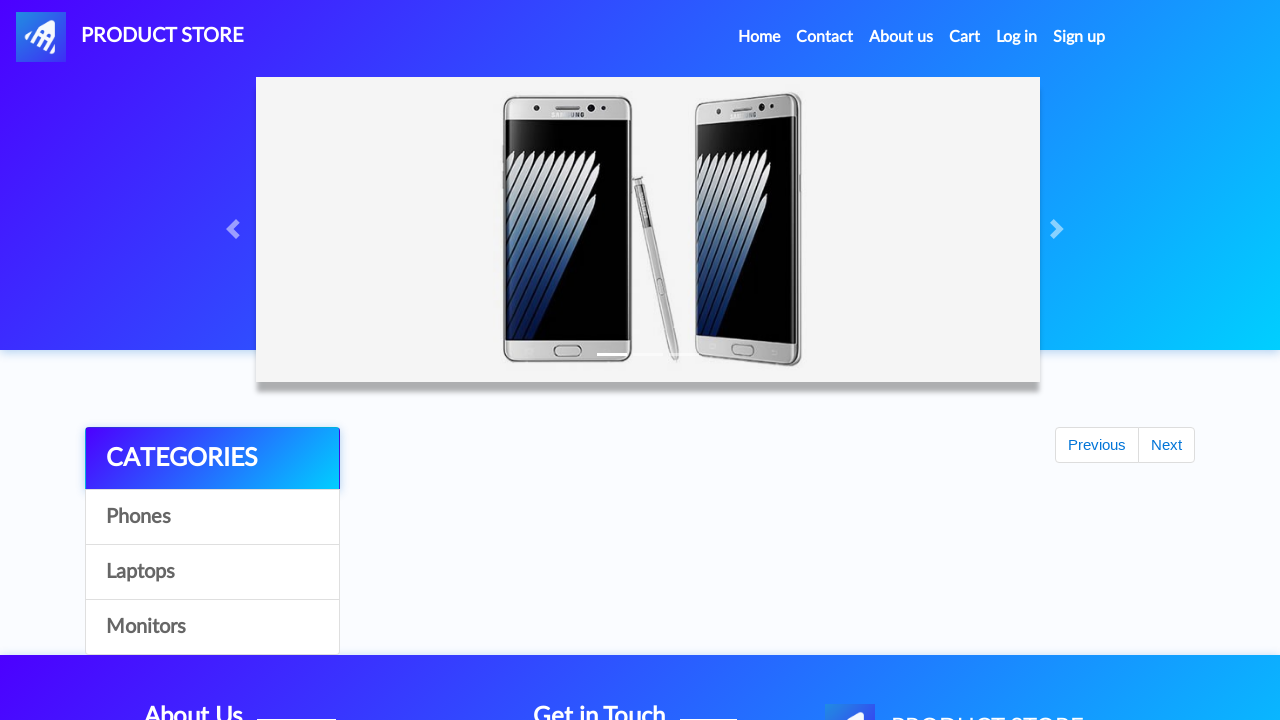

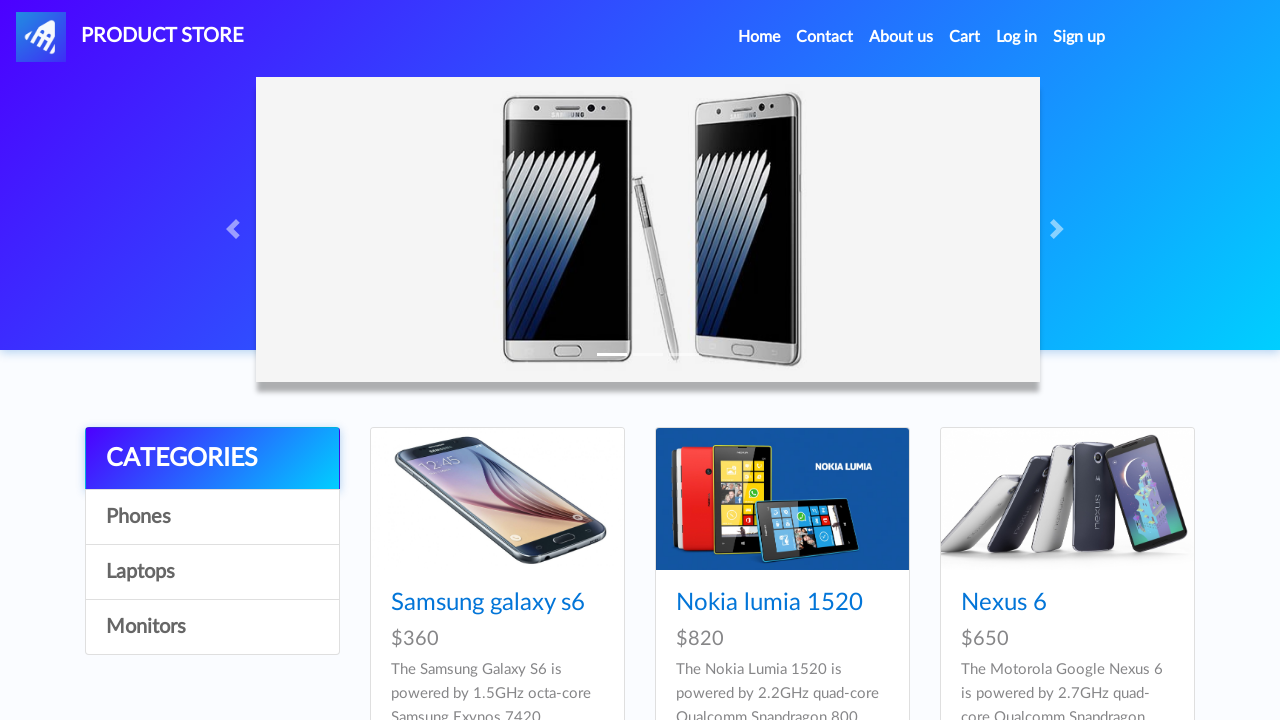